Tests JavaScript alert handling by clicking an alert button, accepting it, and verifying the success message

Starting URL: http://practice.cydeo.com/javascript_alerts

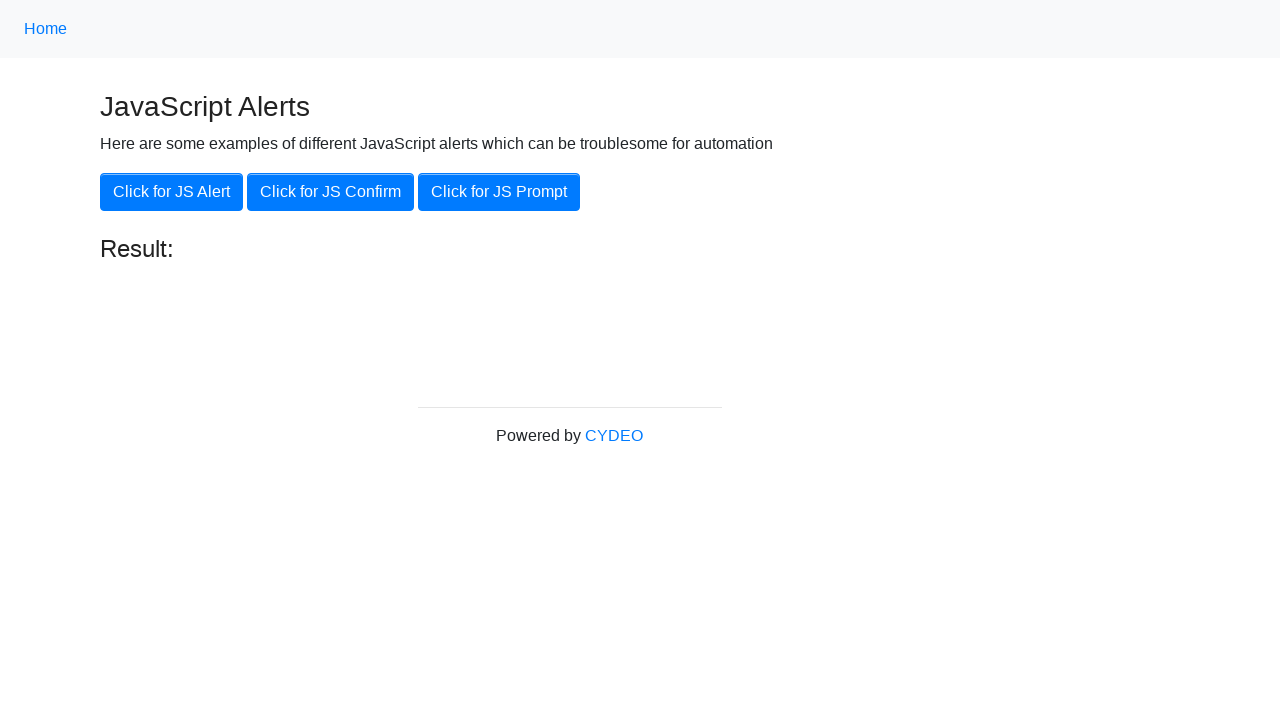

Clicked the 'Click for JS Alert' button at (172, 192) on xpath=//button[.='Click for JS Alert']
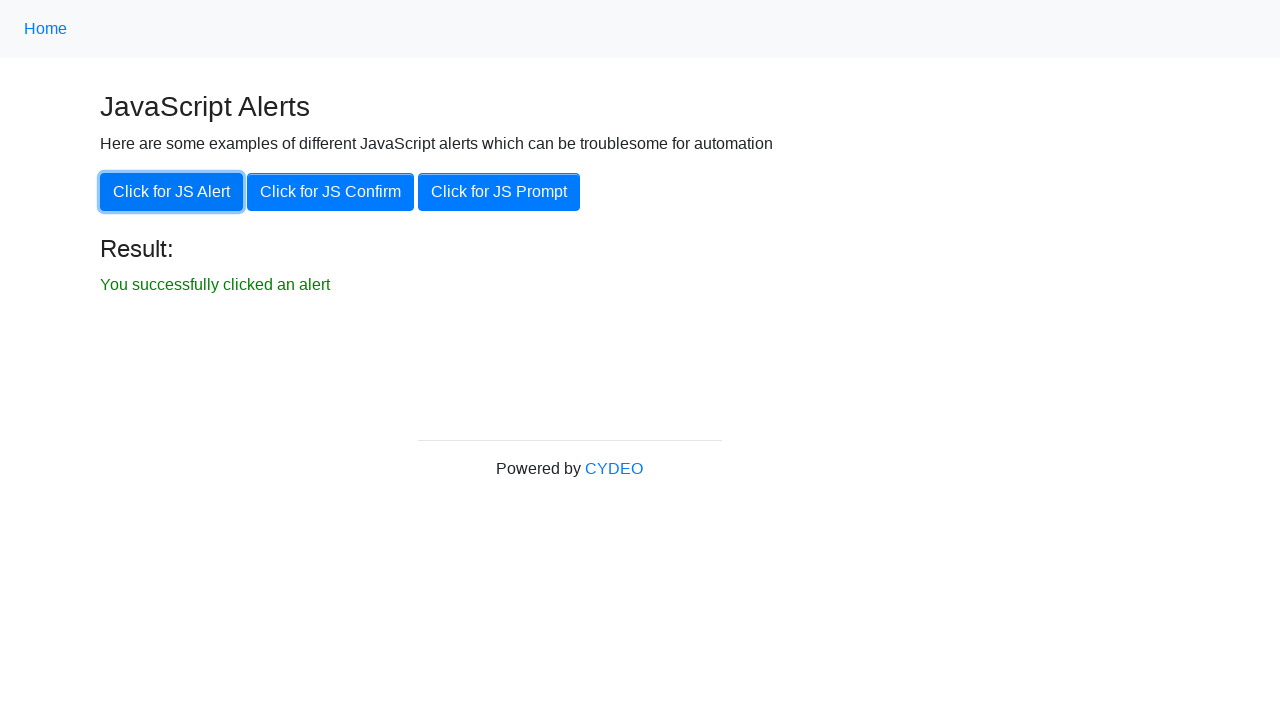

Set up dialog handler to accept alert
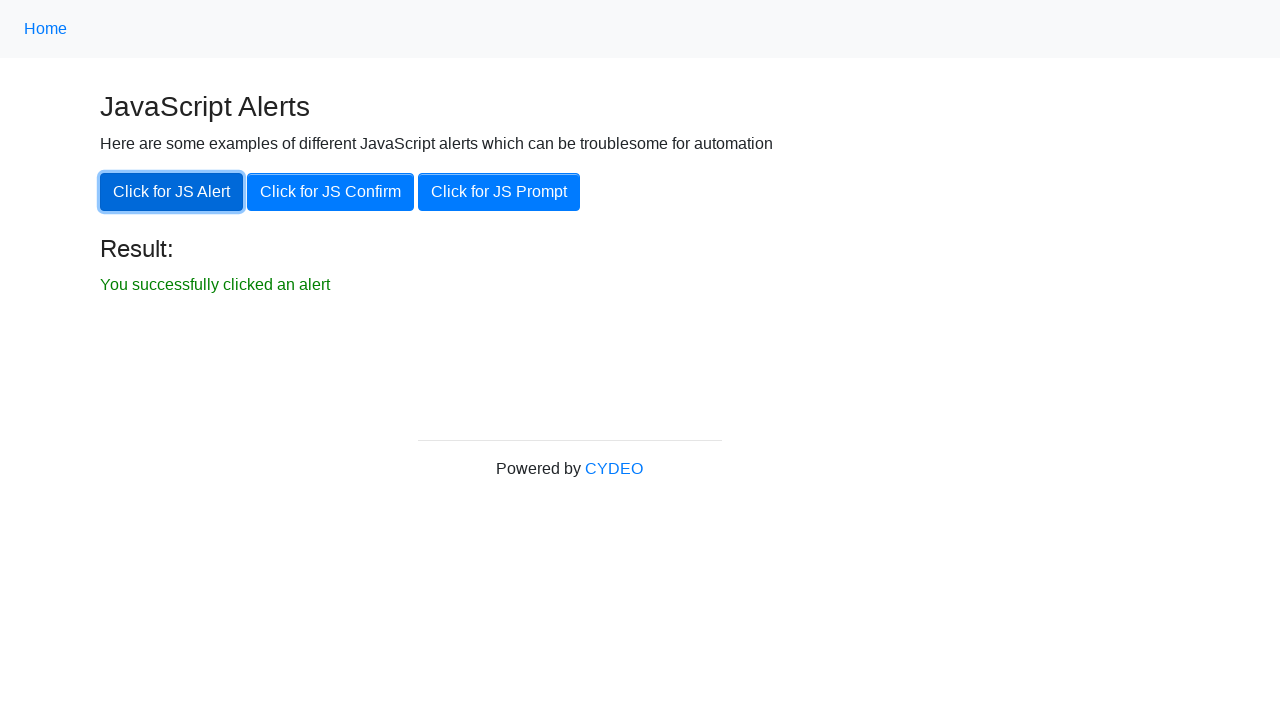

Verified success message 'You successfully clicked an alert' is displayed
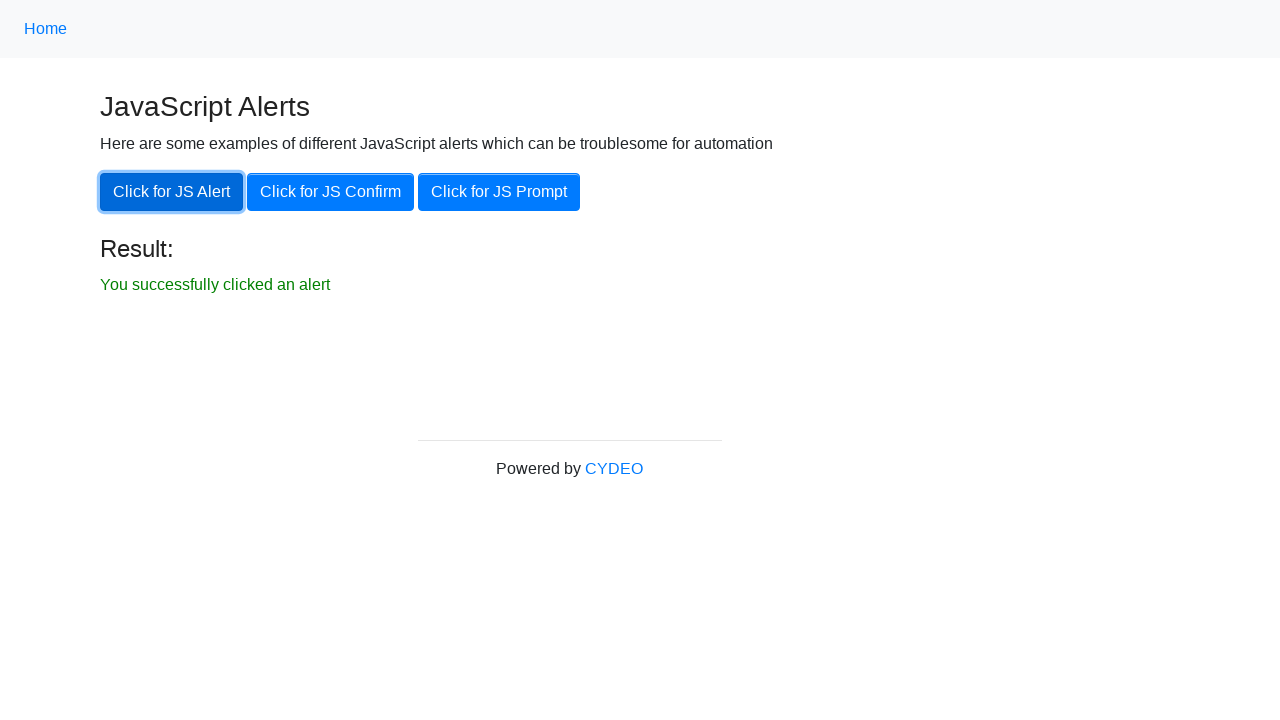

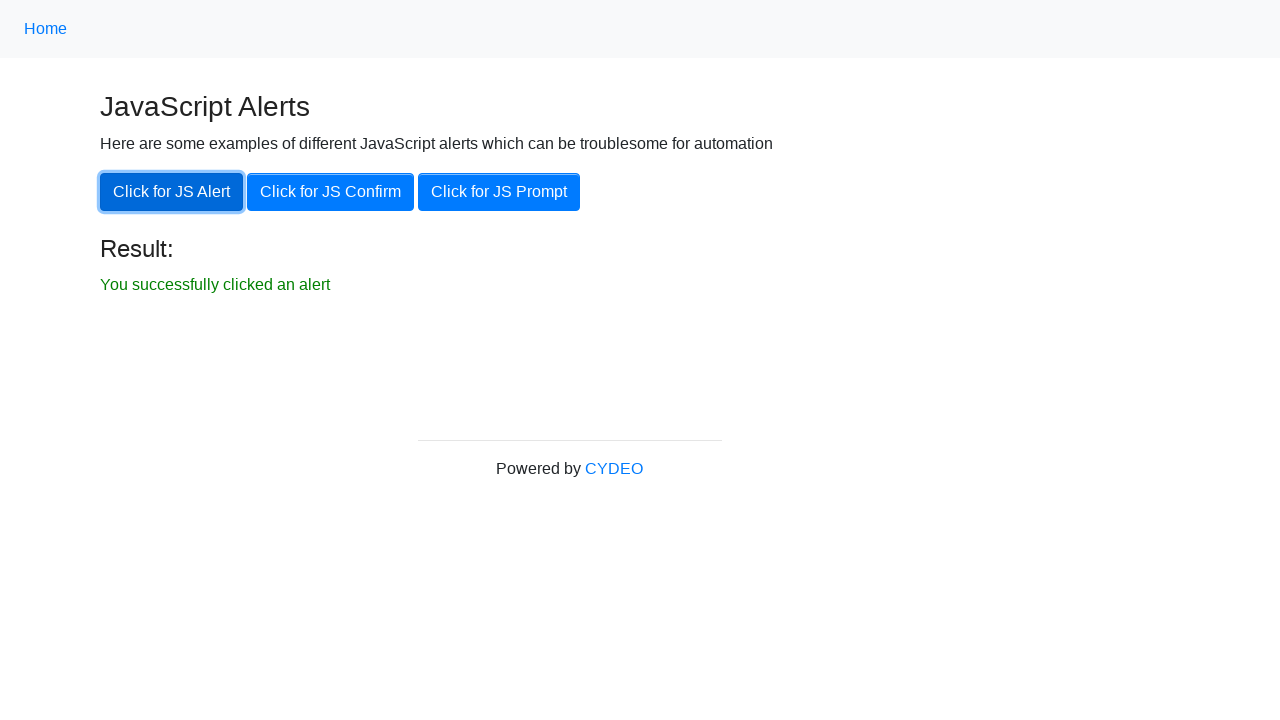